Tests iframe switching and draggable functionality by switching into an iframe, dragging an element, switching back to parent frame, and clicking a link

Starting URL: https://jqueryui.com/draggable/

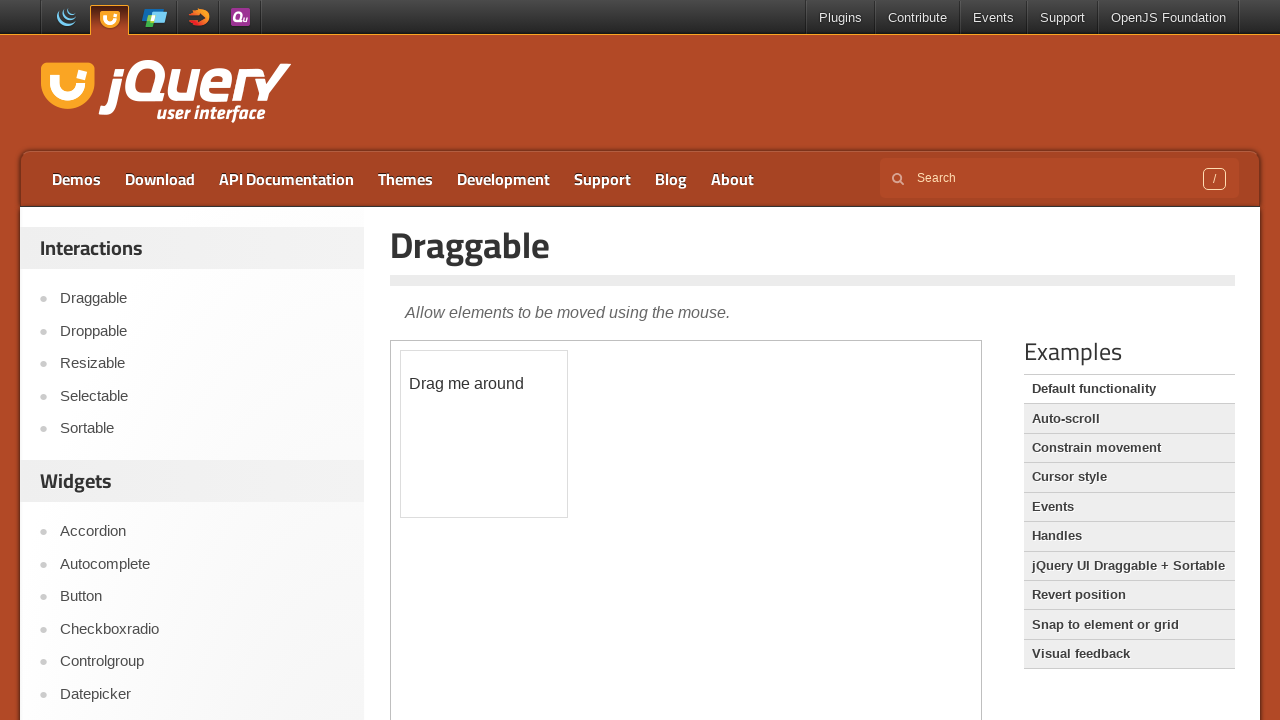

Located iframe.demo-frame containing draggable demo
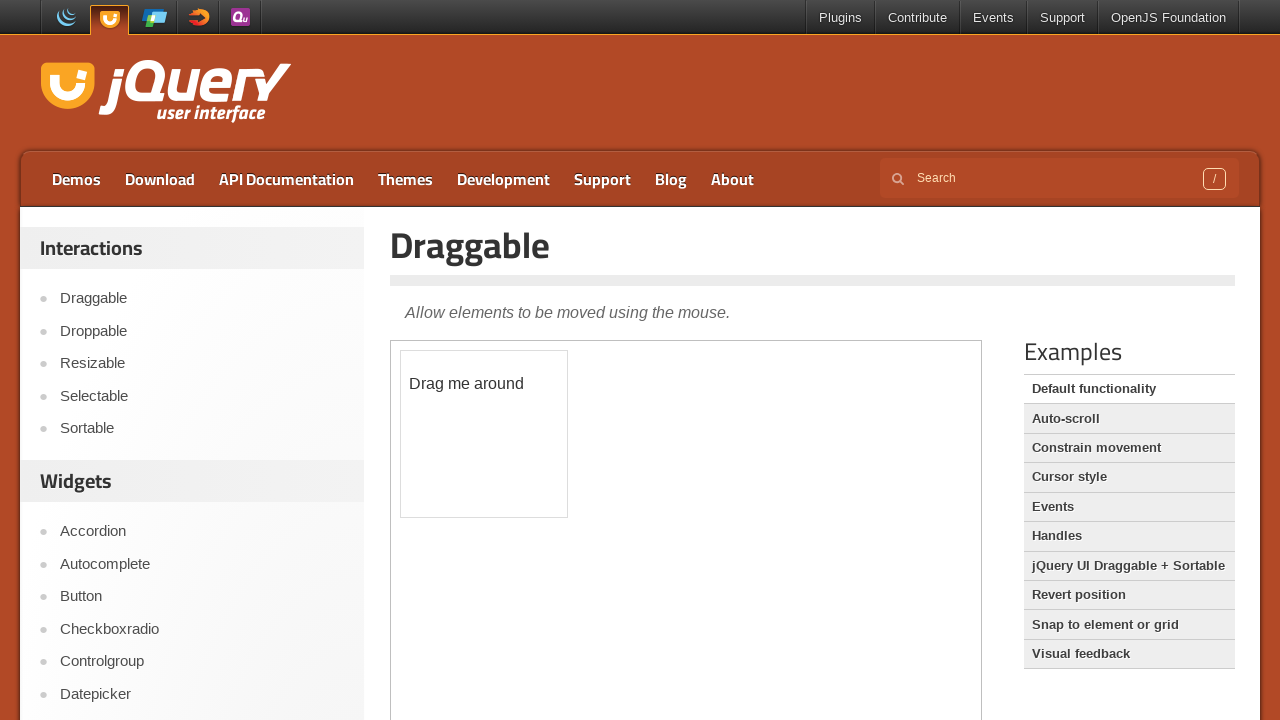

Located draggable element with id 'draggable' within iframe
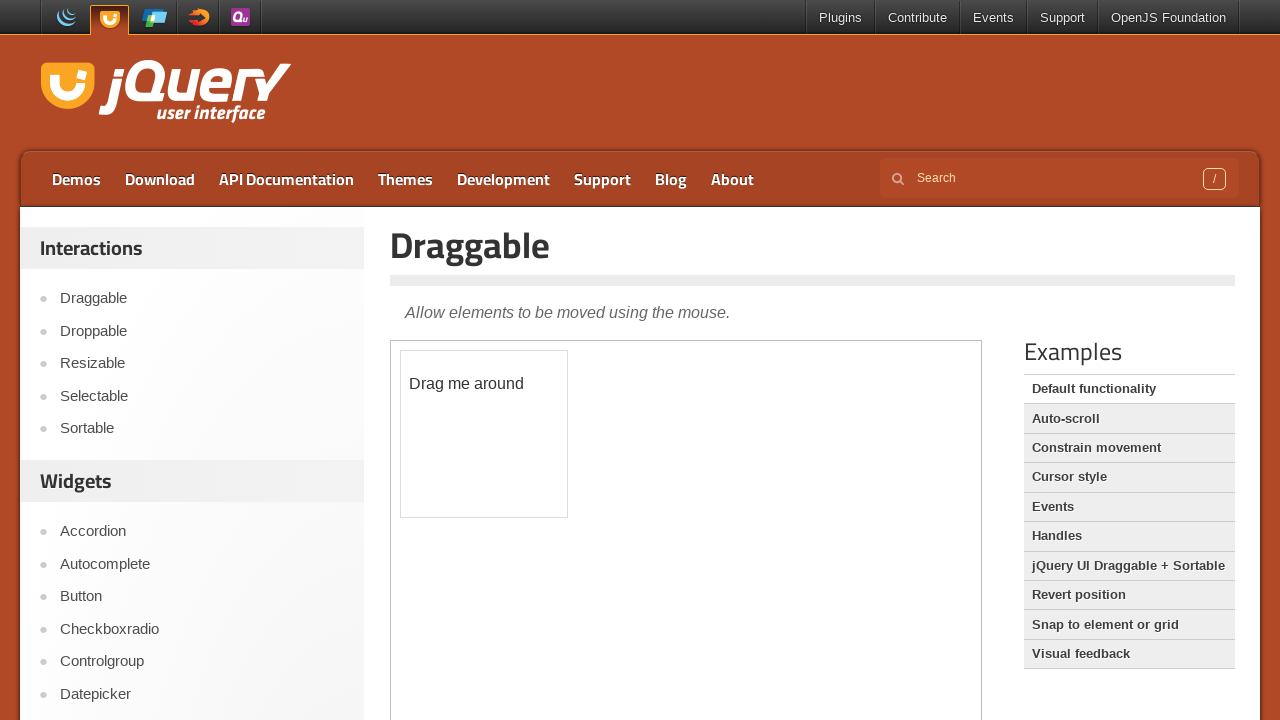

Dragged element 50 pixels right and 50 pixels down within iframe at (451, 401)
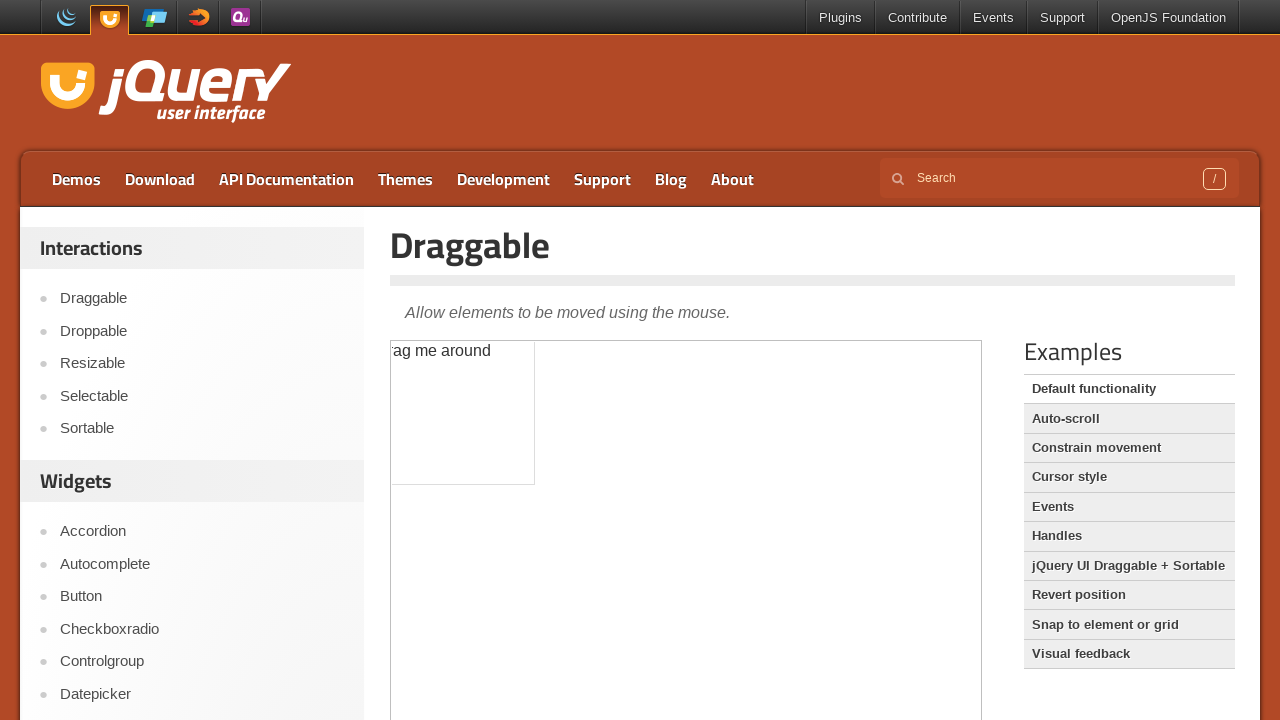

Clicked API documentation link in parent frame at (286, 179) on text=API documentation
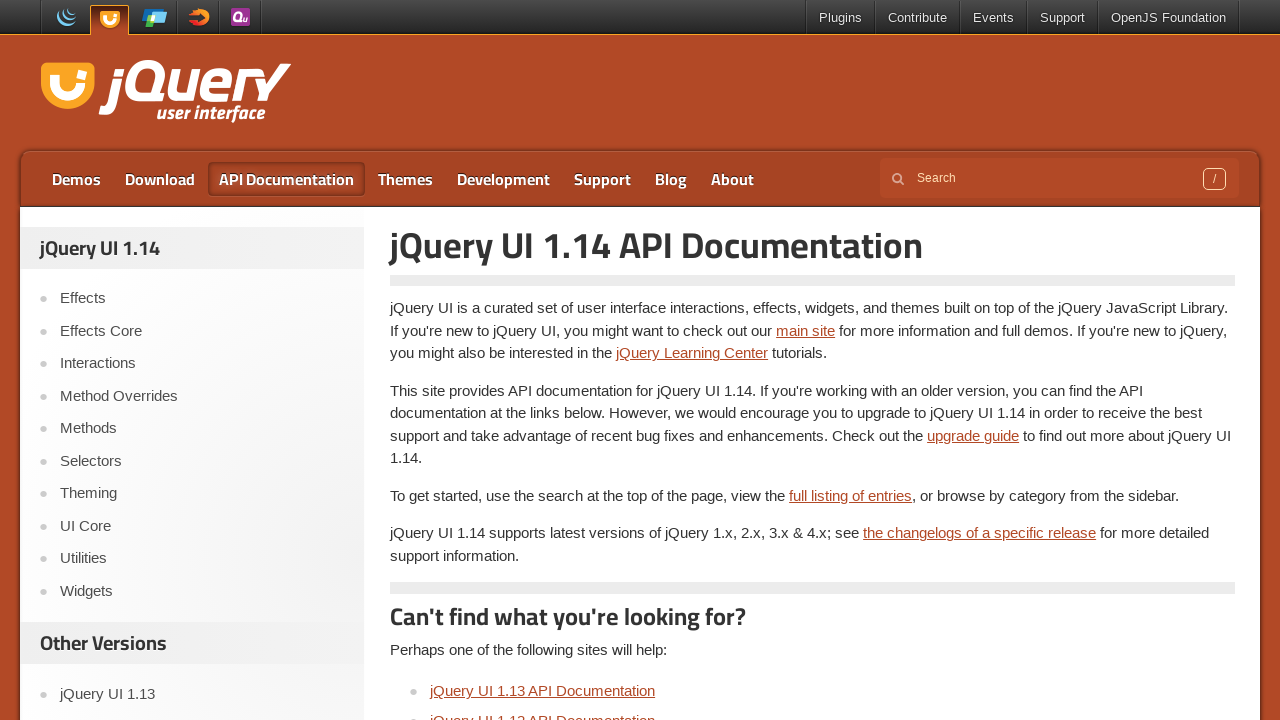

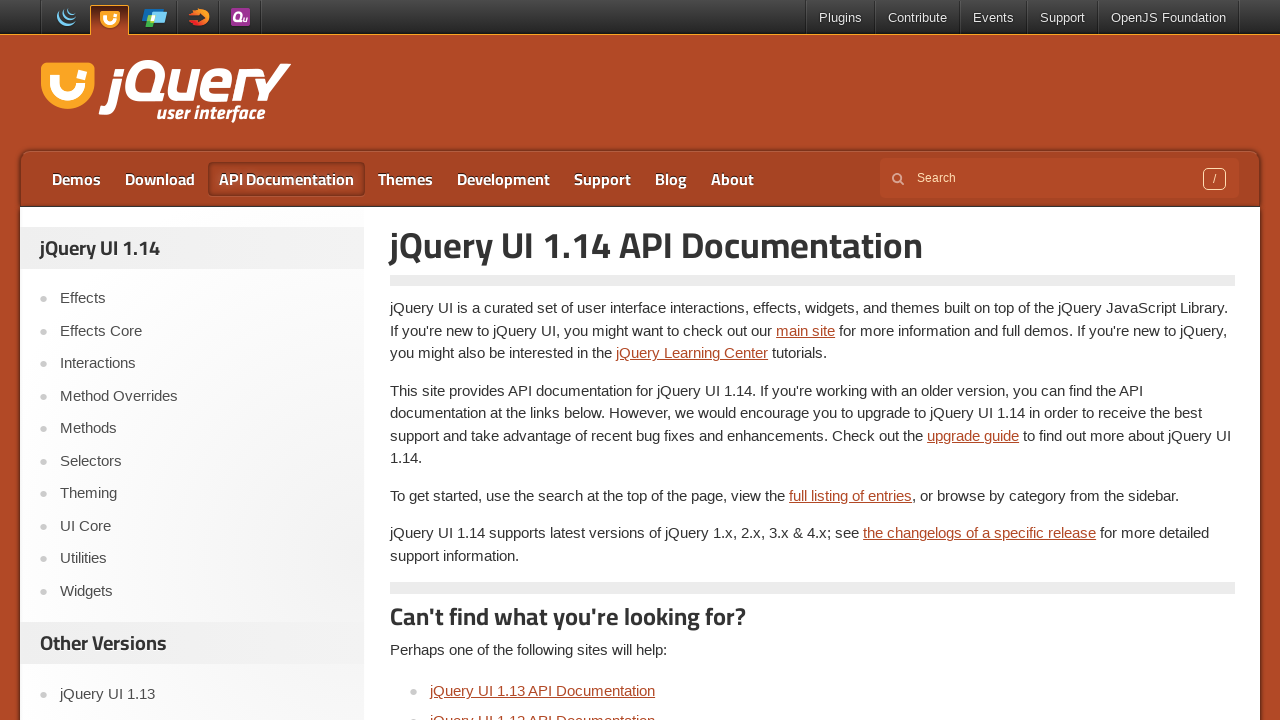